Tests enabling and interacting with a disabled textbox by clicking a button that enables it, then filling in text

Starting URL: https://seleniumpractise.blogspot.com/2016/09/how-to-work-with-disable-textbox-or.html

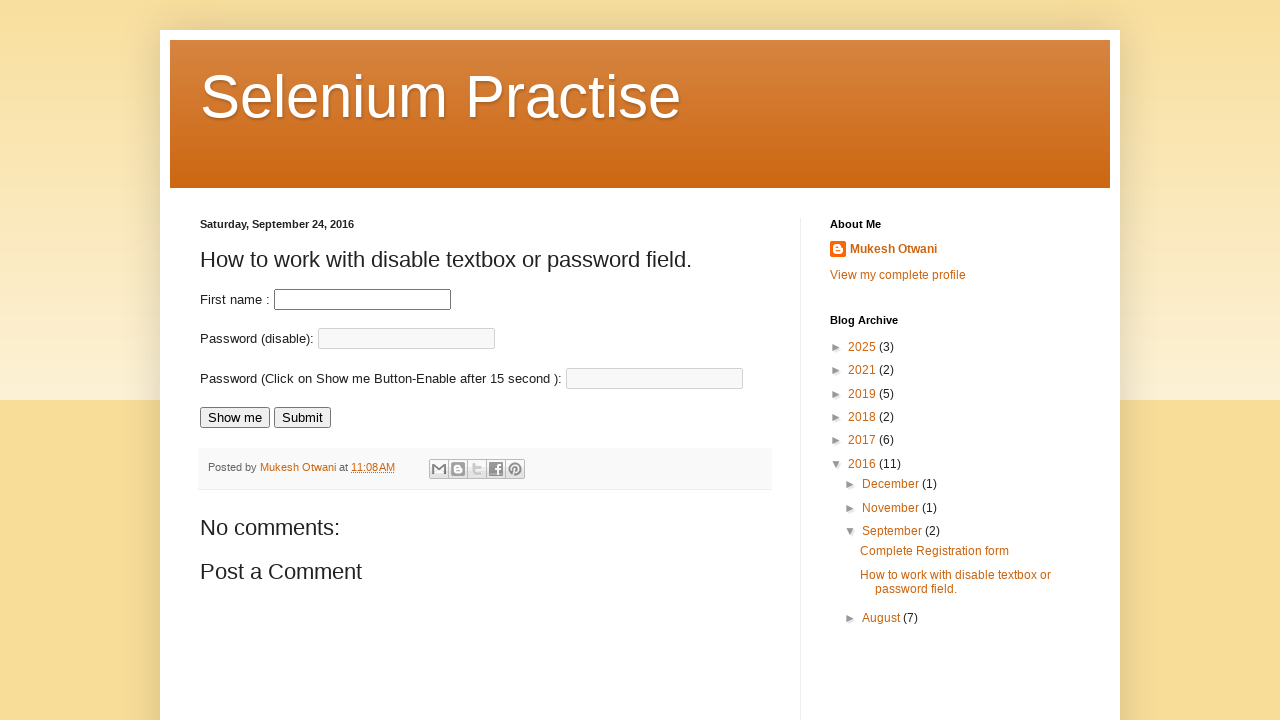

Navigated to ExplicityWaitDemo test page
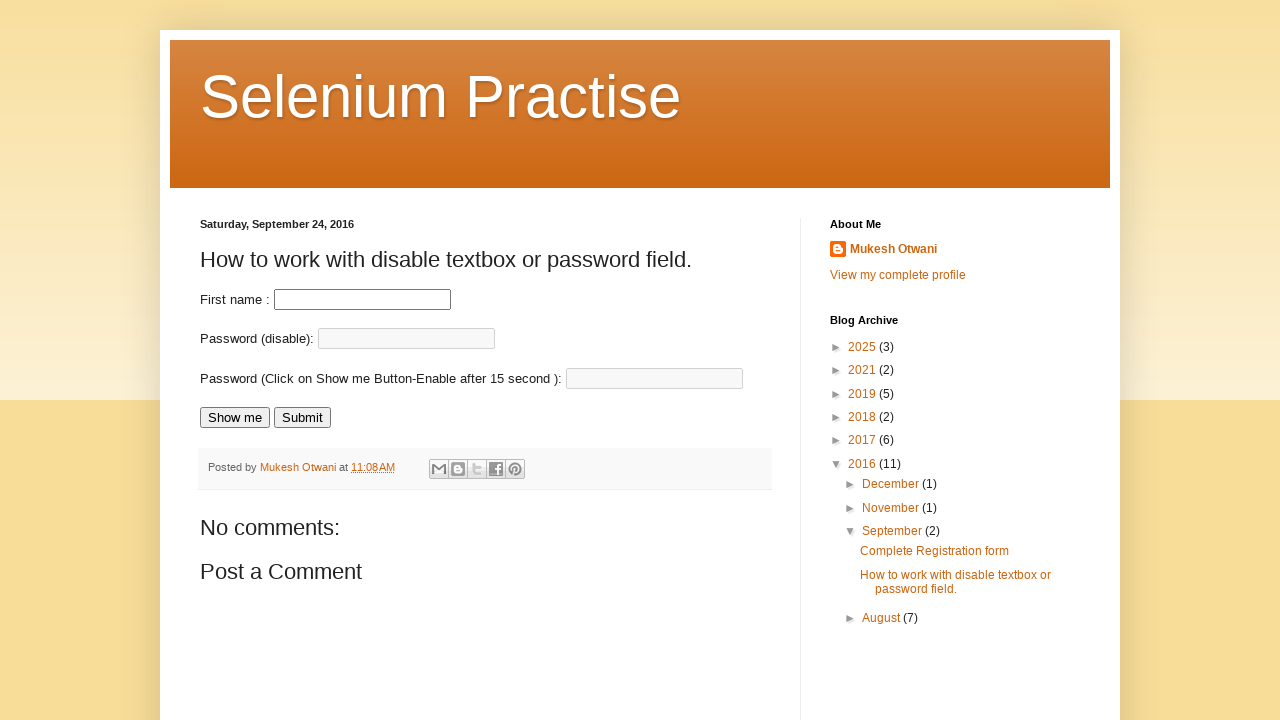

Clicked 'Show me' button to enable the disabled textbox at (235, 418) on xpath=//input[@value='Show me']
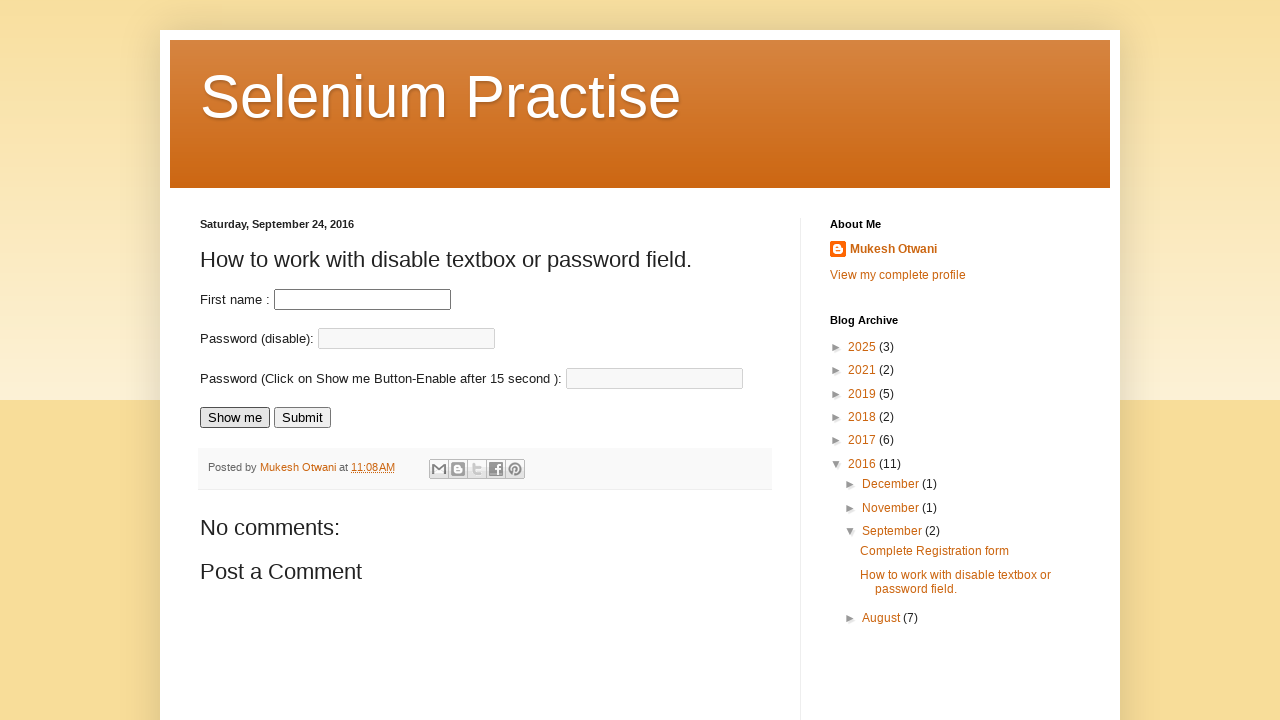

Password field is now attached and enabled
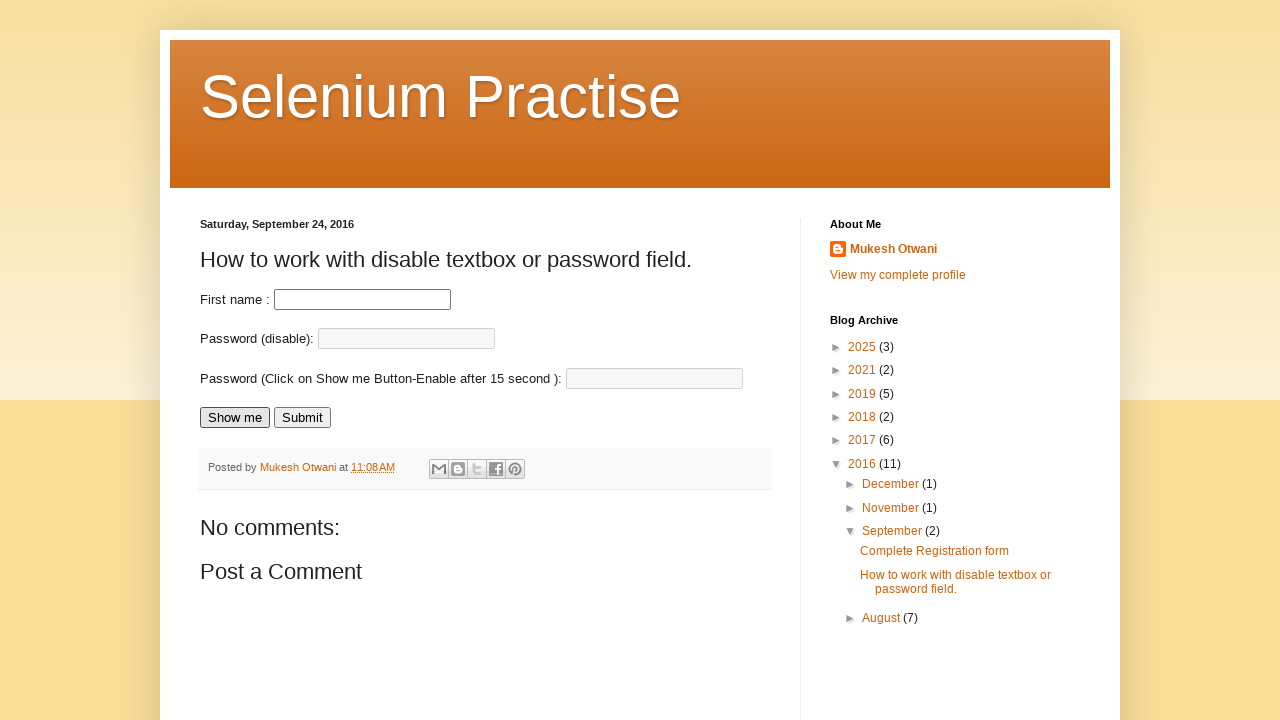

Filled the password field with 'selenium' on #passnew
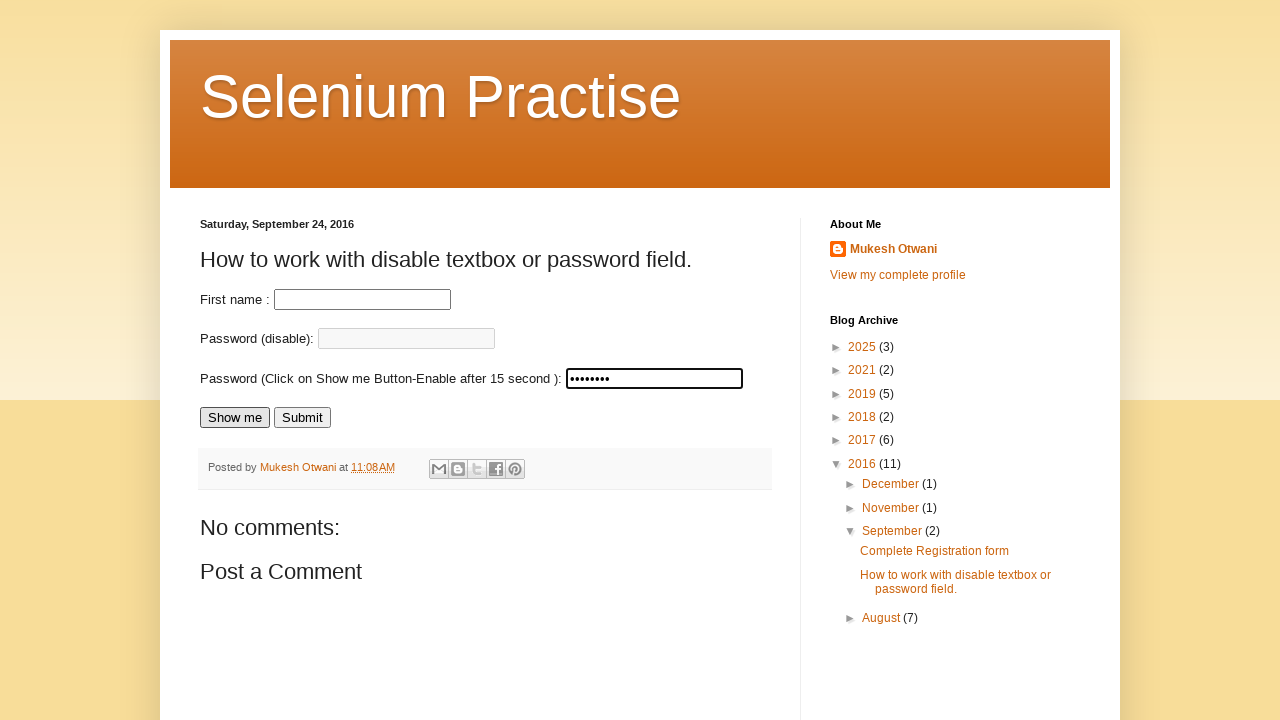

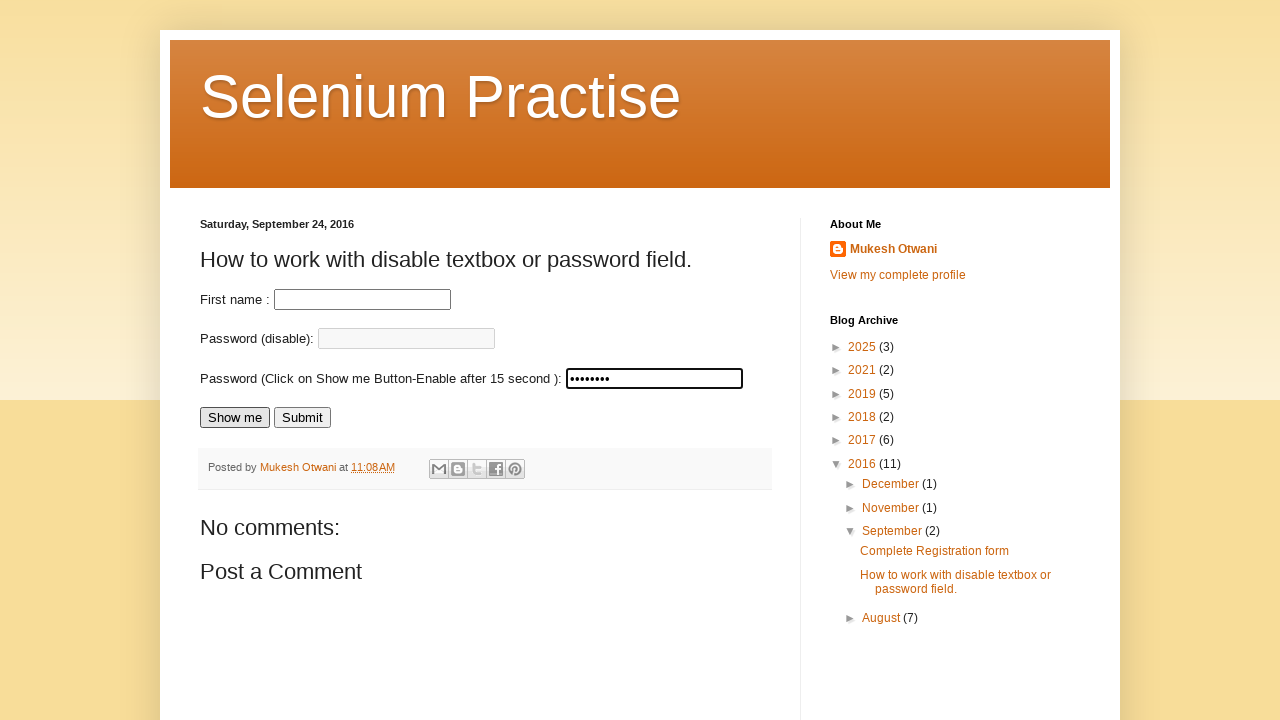